Verifies that none of the elements with class "test" contain the number 190

Starting URL: https://kristinek.github.io/site/examples/locators

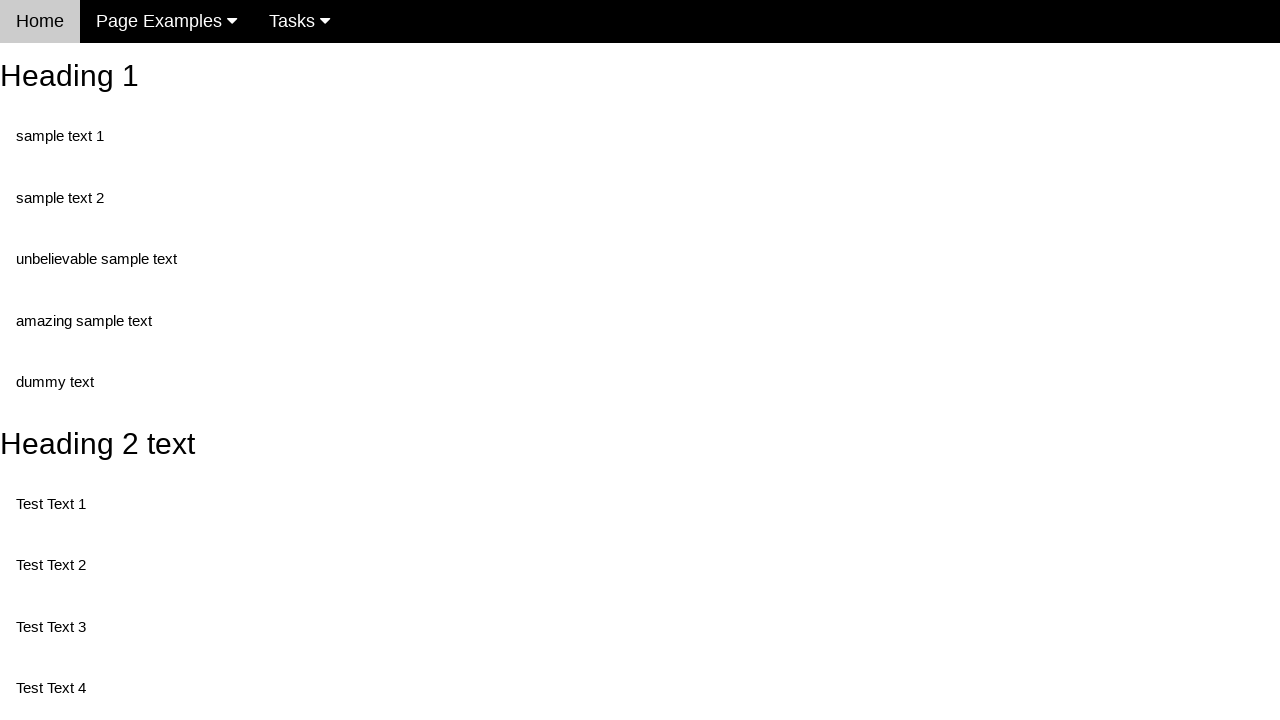

Navigated to locators examples page
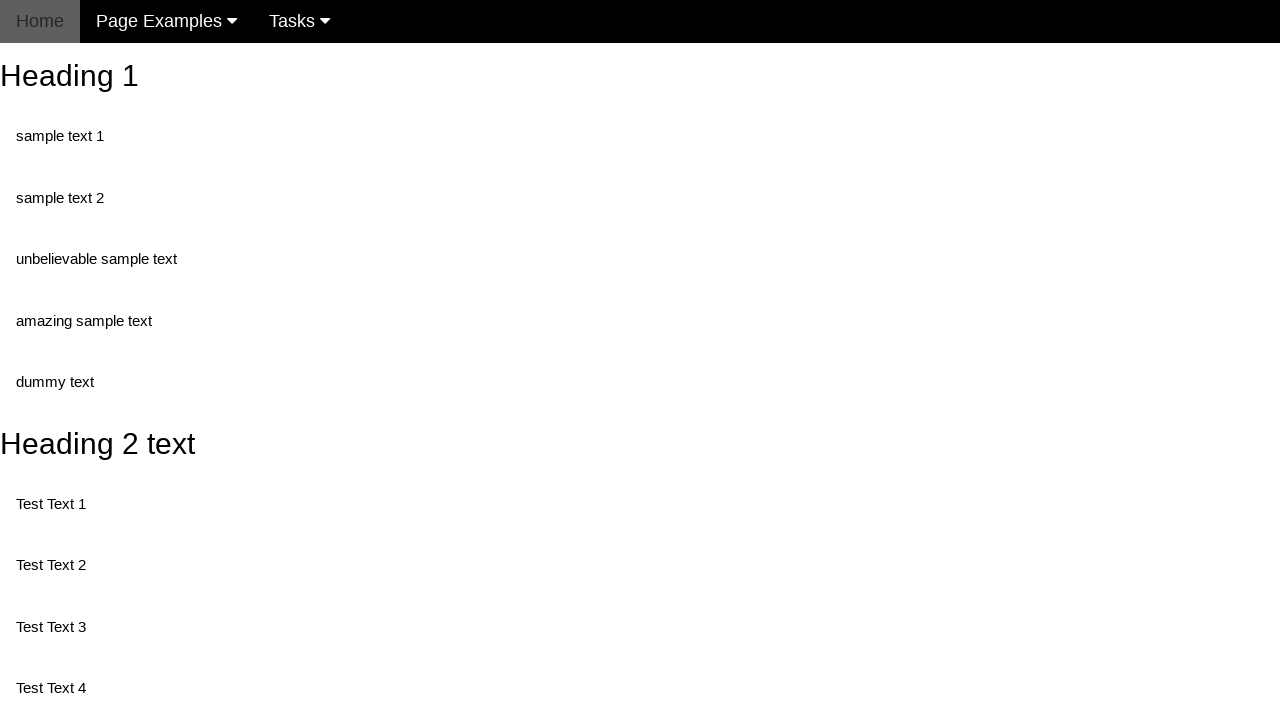

Waited for elements with class 'test' to be present
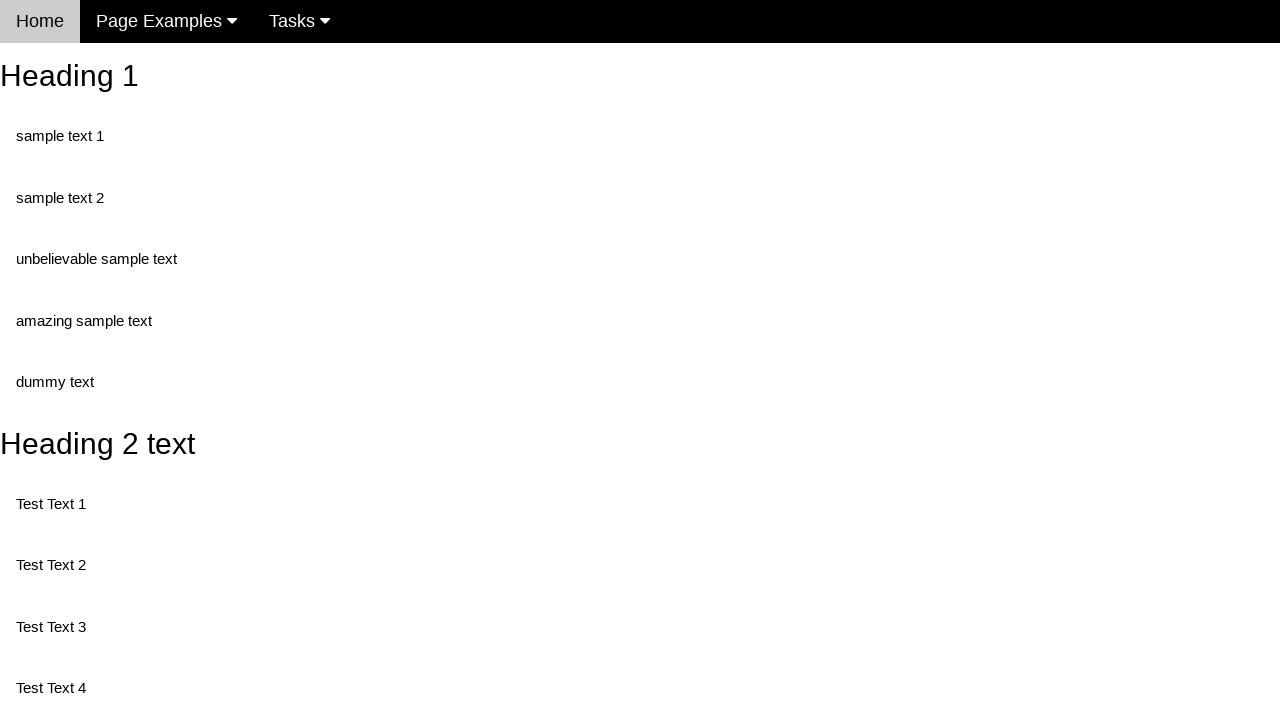

Retrieved all 5 elements with class 'test'
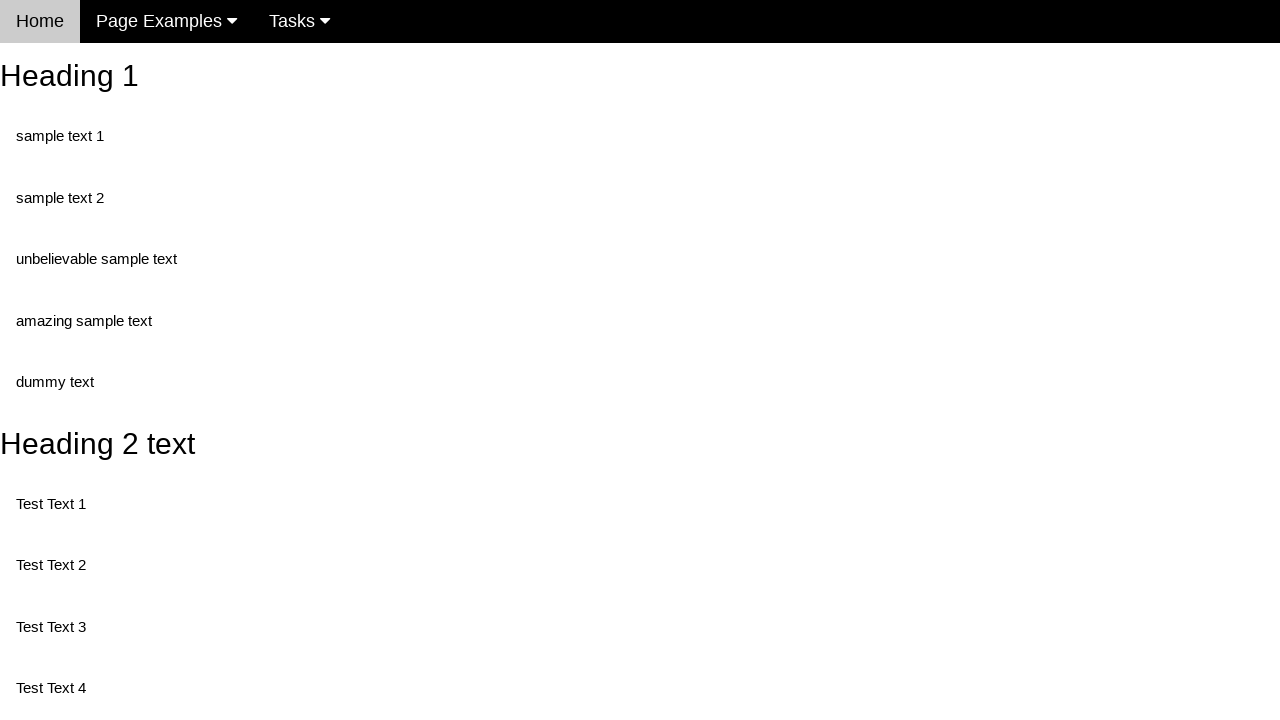

Retrieved text content from element: 'Test Text 1'
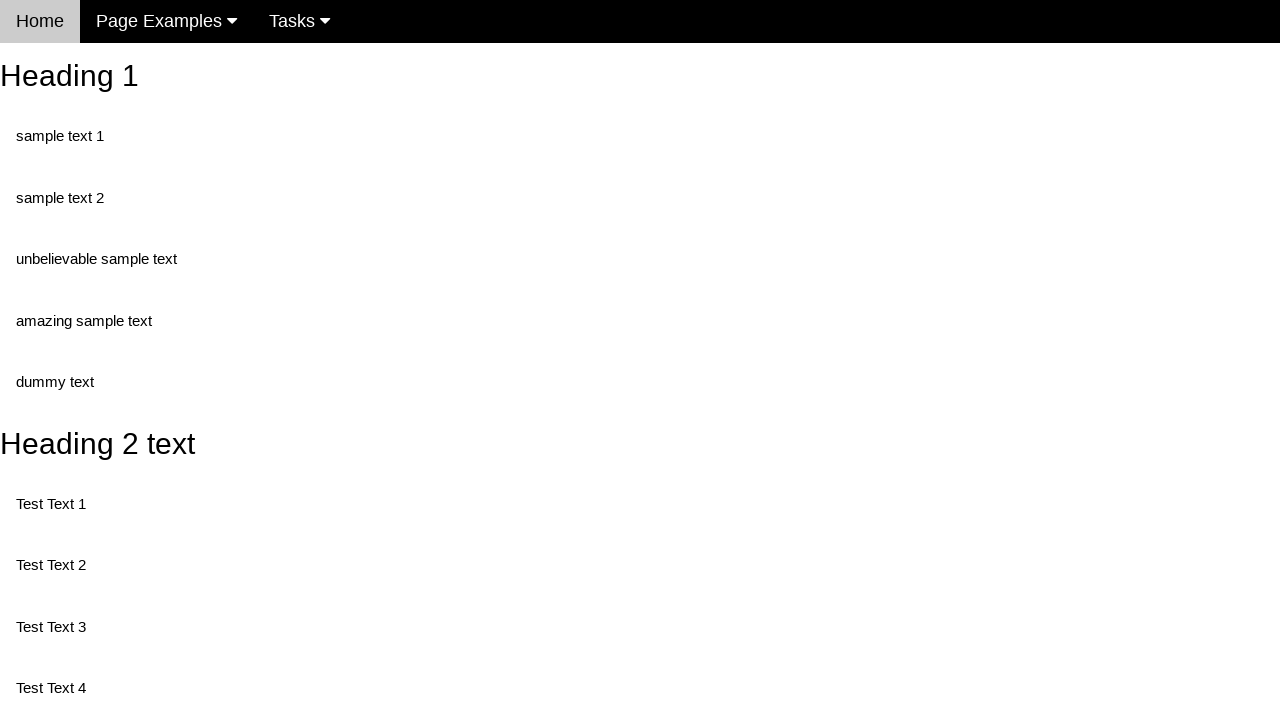

Verified that element does not contain '190'
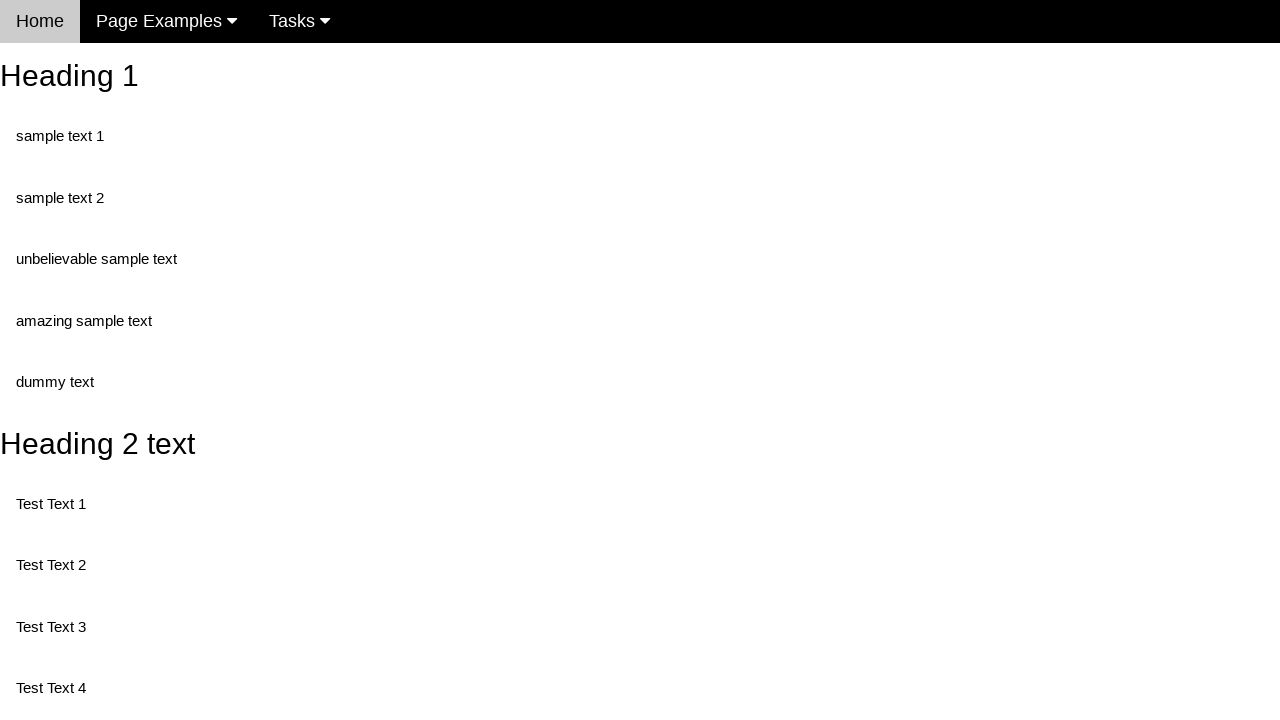

Retrieved text content from element: 'Test Text 3'
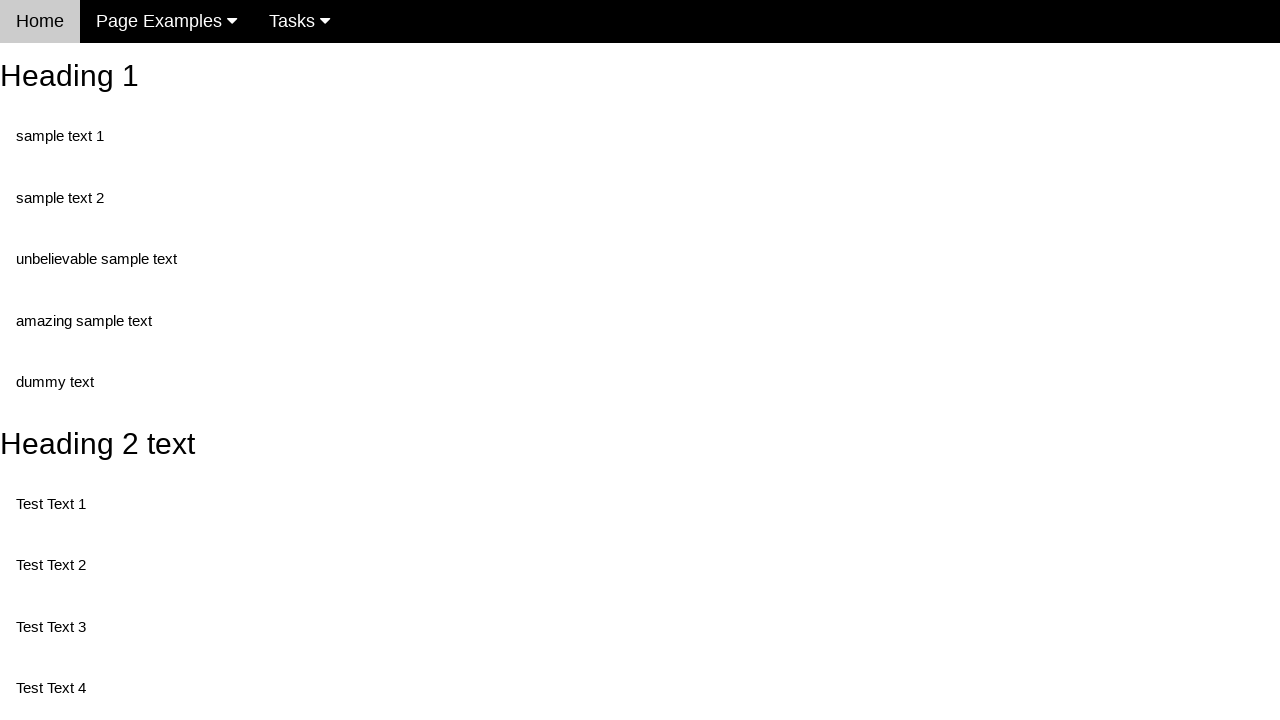

Verified that element does not contain '190'
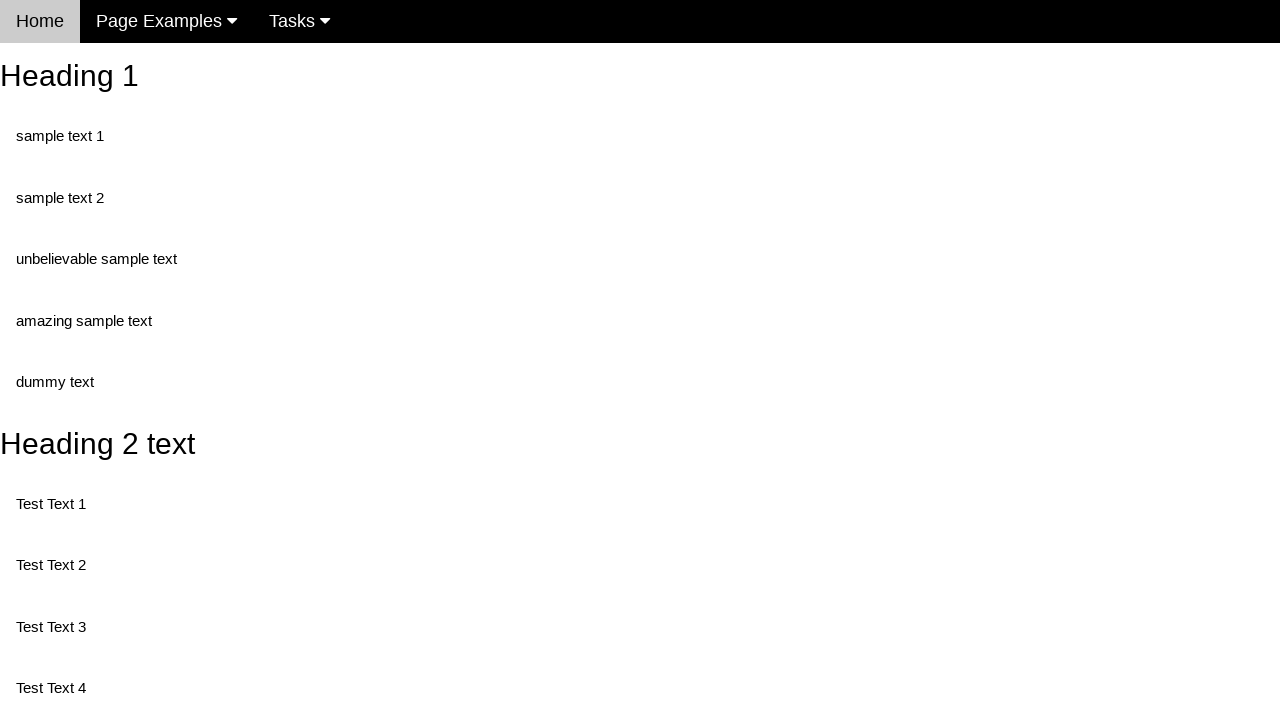

Retrieved text content from element: 'Test Text 4'
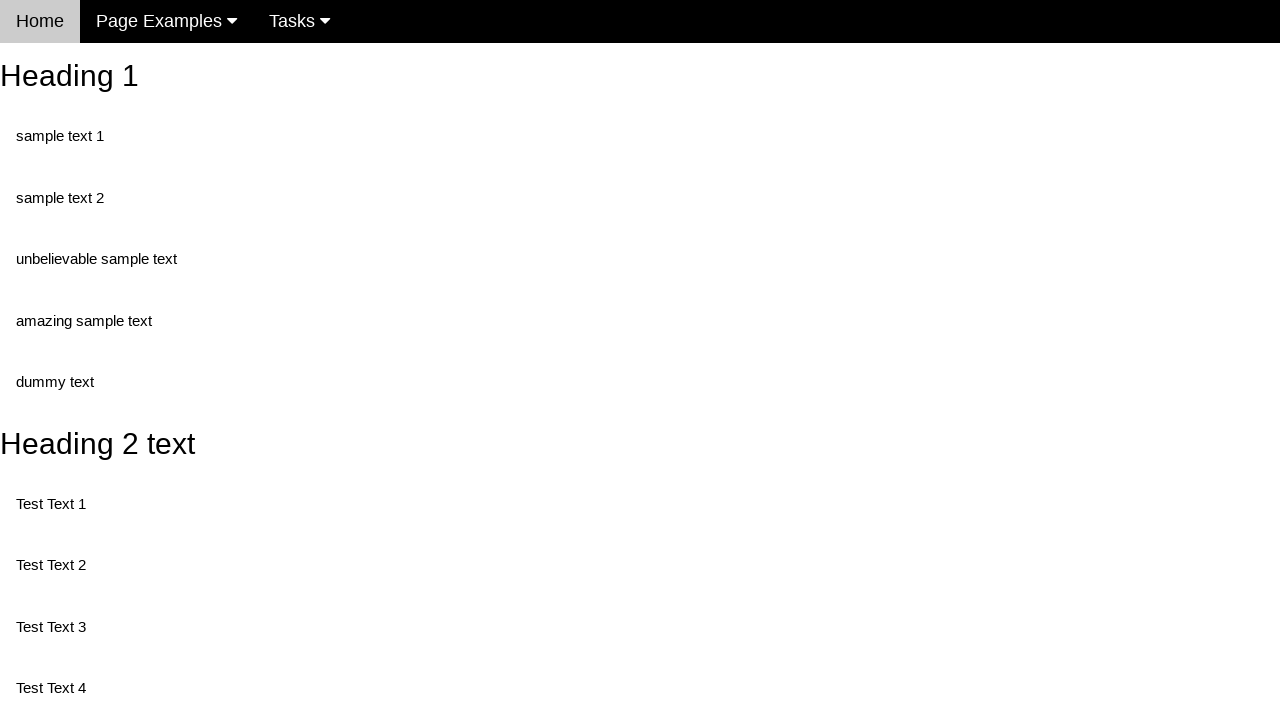

Verified that element does not contain '190'
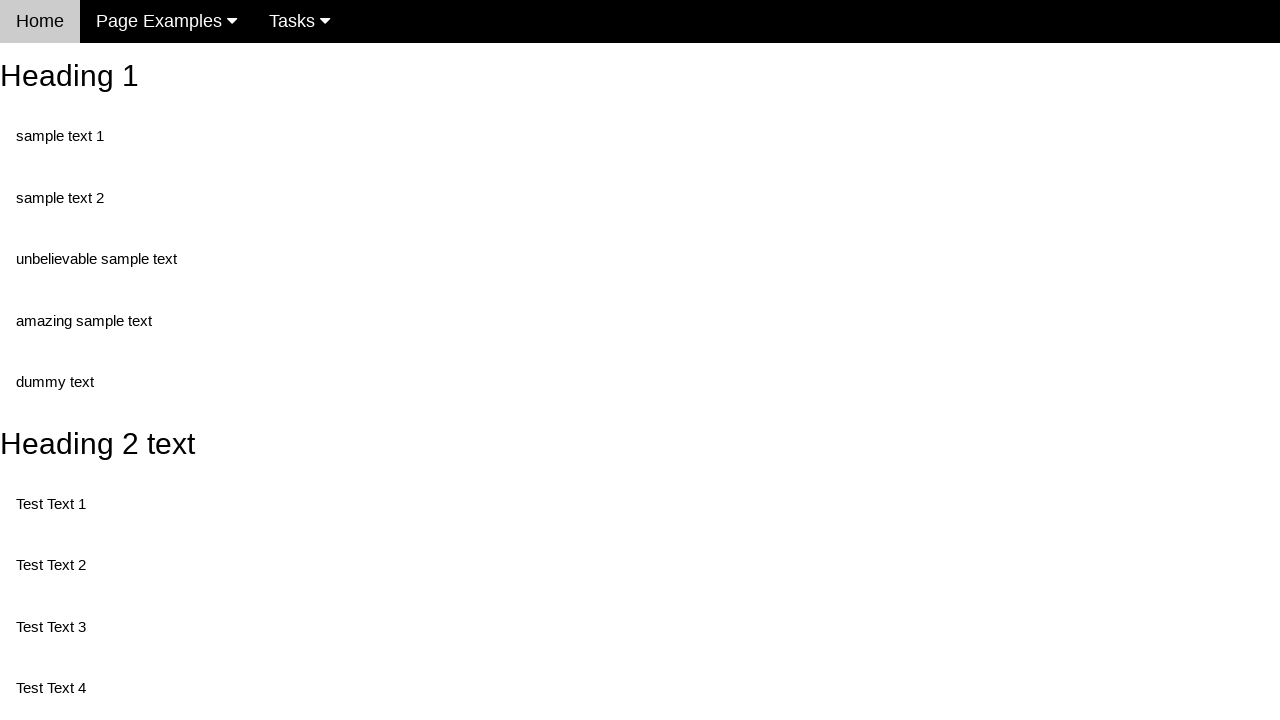

Retrieved text content from element: 'Test Text 5'
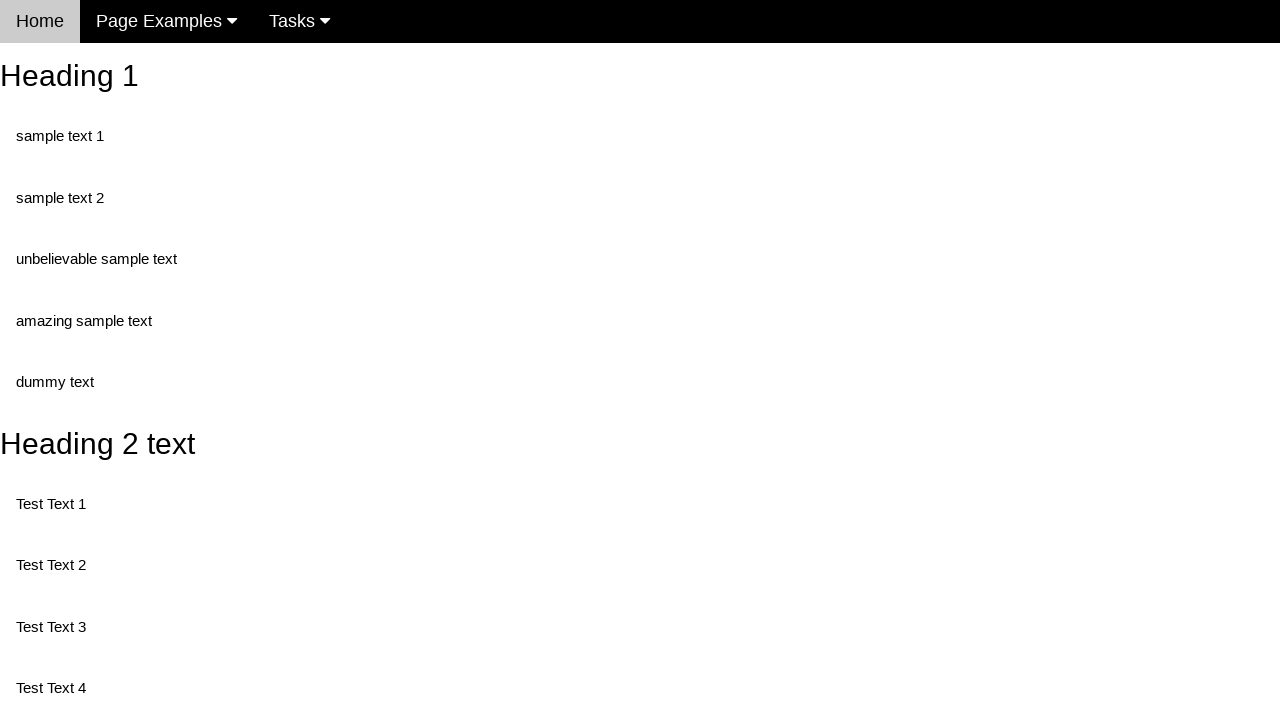

Verified that element does not contain '190'
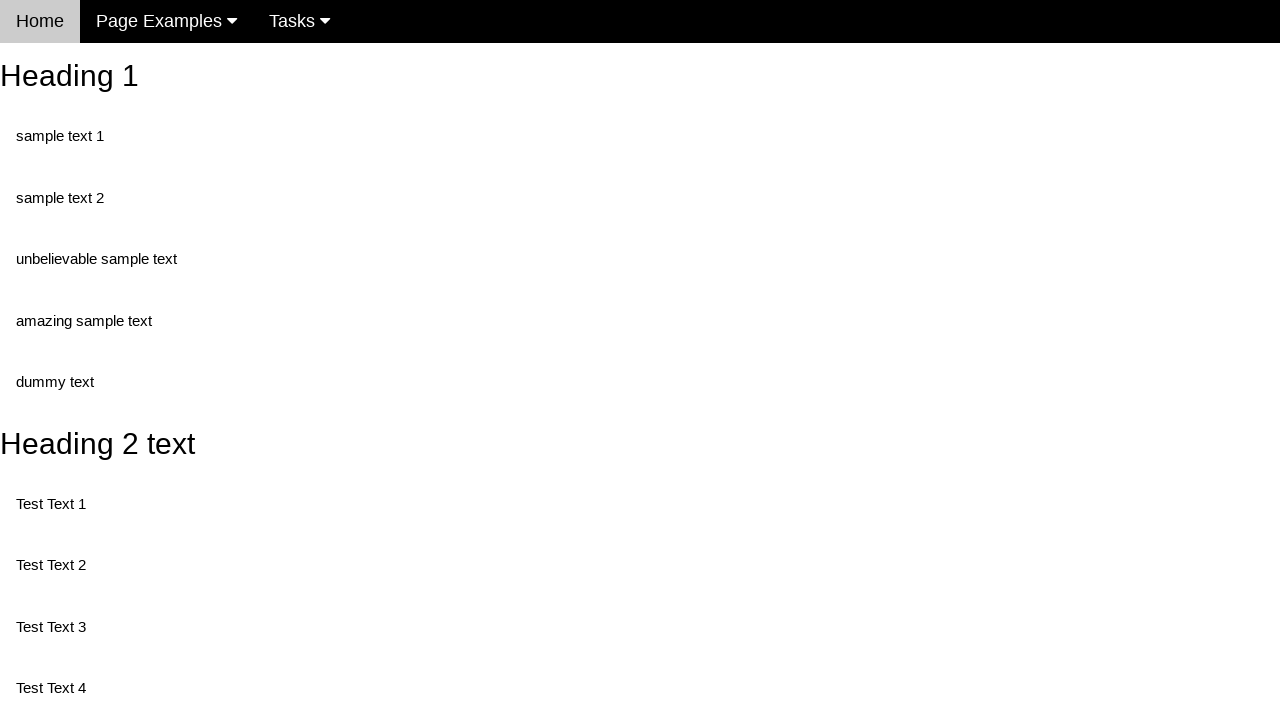

Retrieved text content from element: 'Test Text 6'
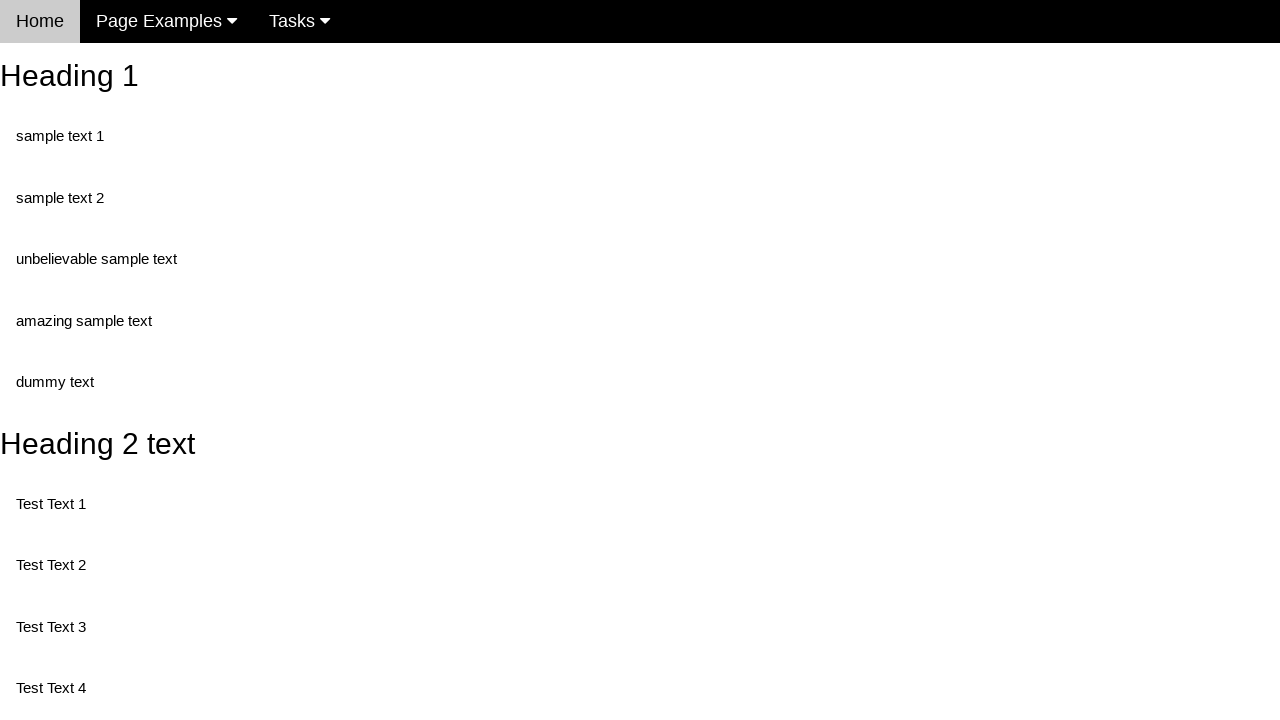

Verified that element does not contain '190'
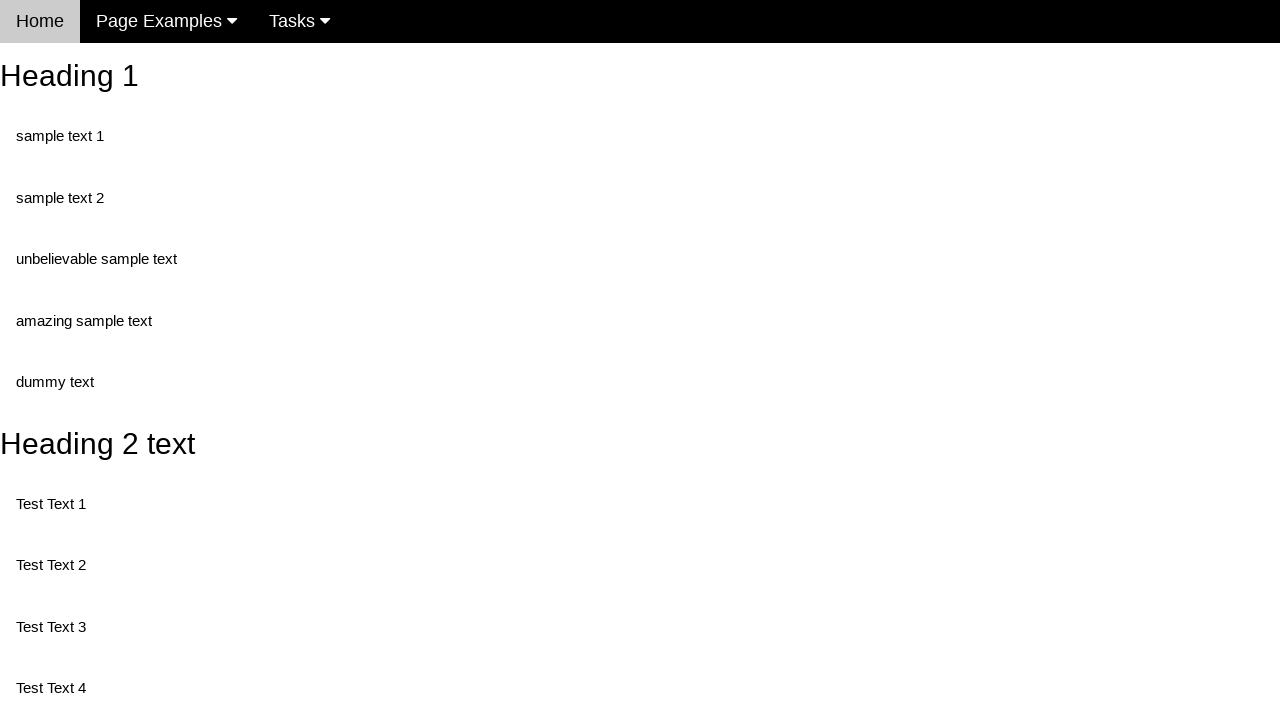

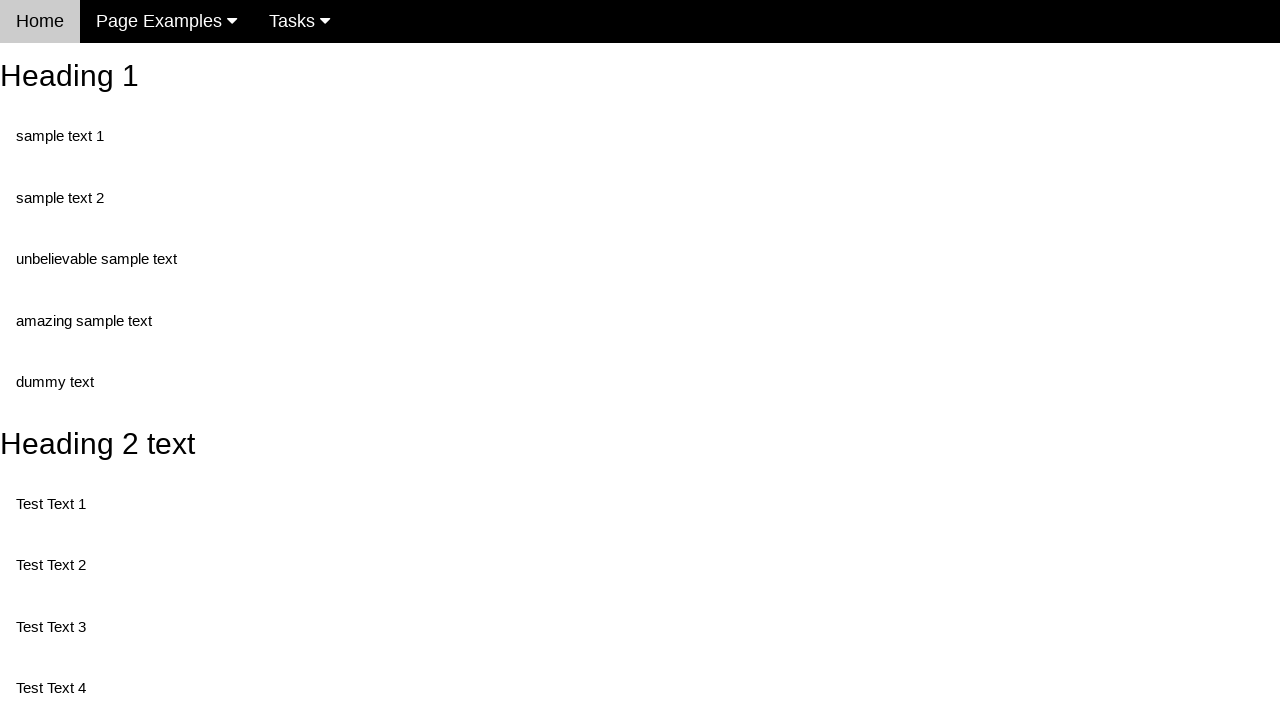